Tests right-click context menu interaction on the jQuery UI colorpicker demo by switching to an iframe, right-clicking on the color swatch element, and navigating the context menu with arrow keys

Starting URL: https://jqueryui.com/slider/#colorpicker

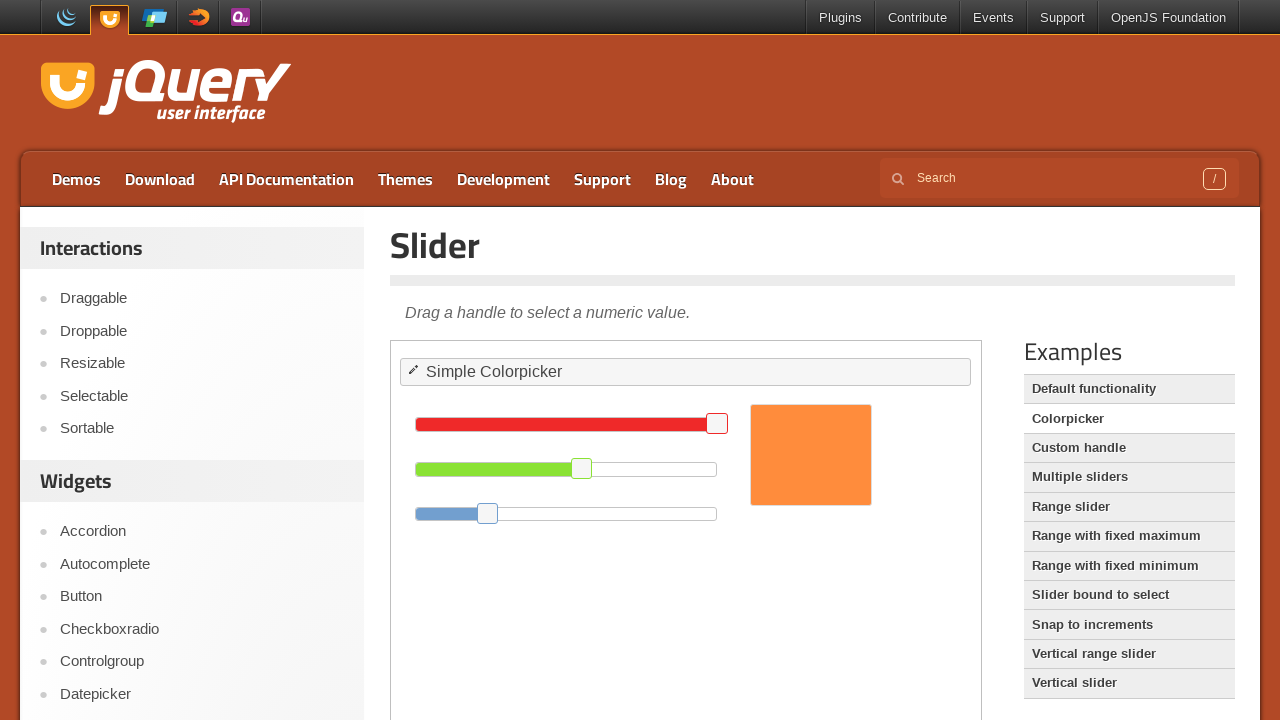

Located and waited for the demo iframe
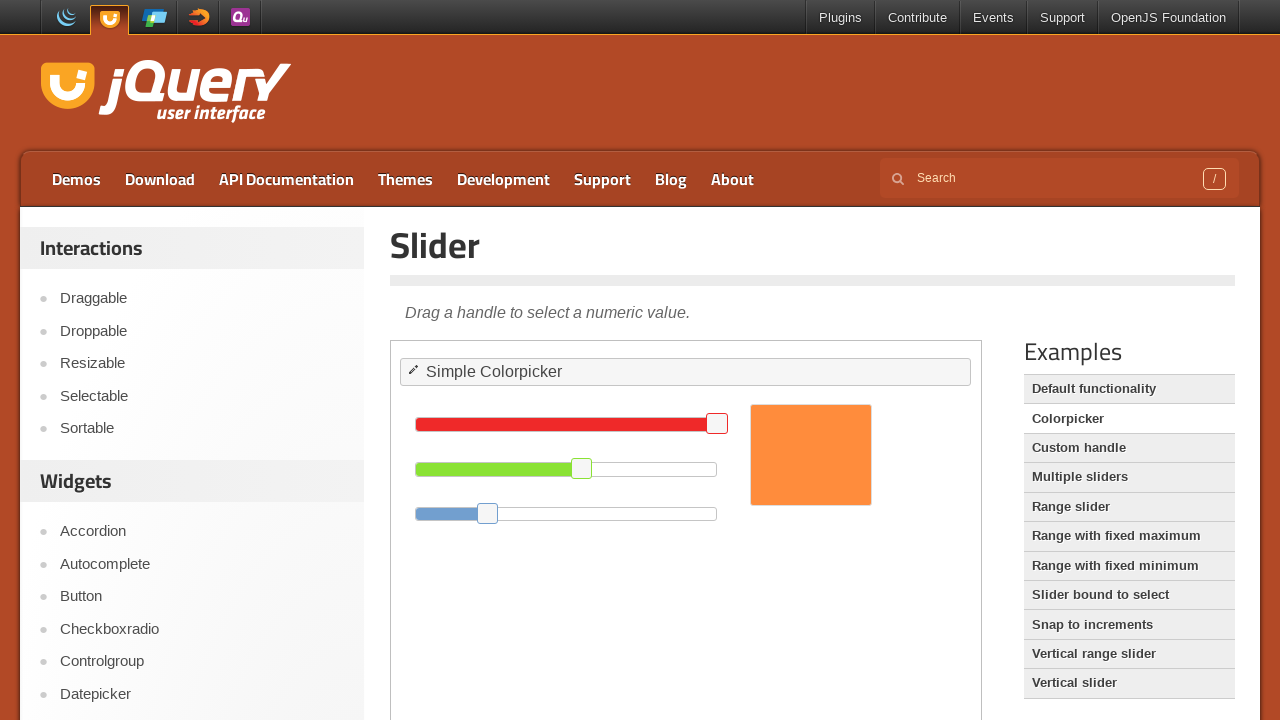

Switched to iframe content frame
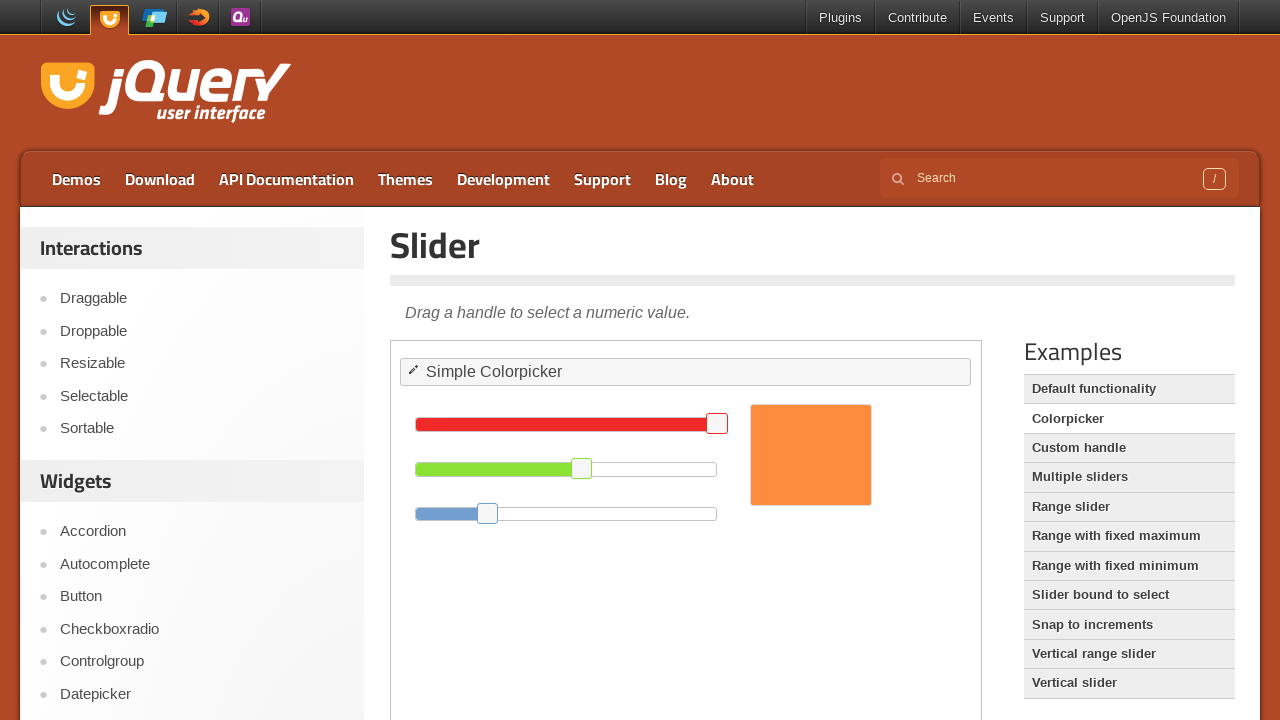

Located the color swatch element in the iframe
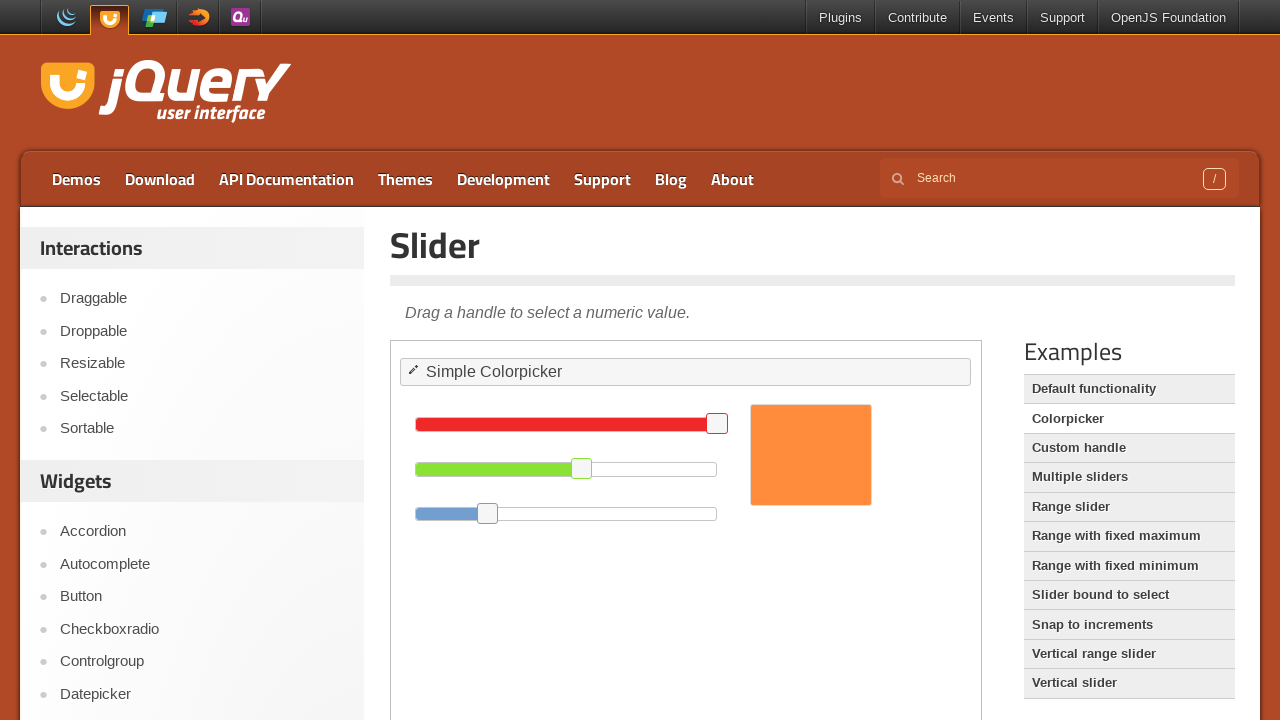

Right-clicked on the color swatch to open context menu
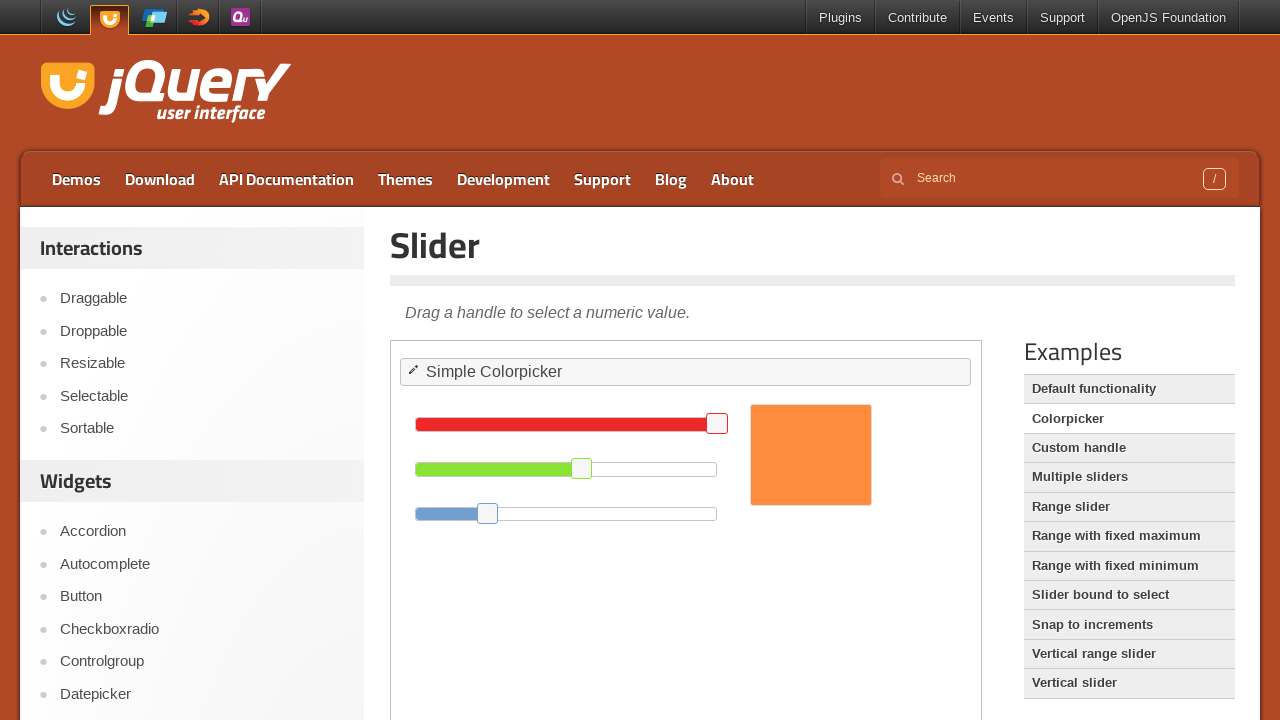

Pressed ArrowDown to navigate context menu (1st press)
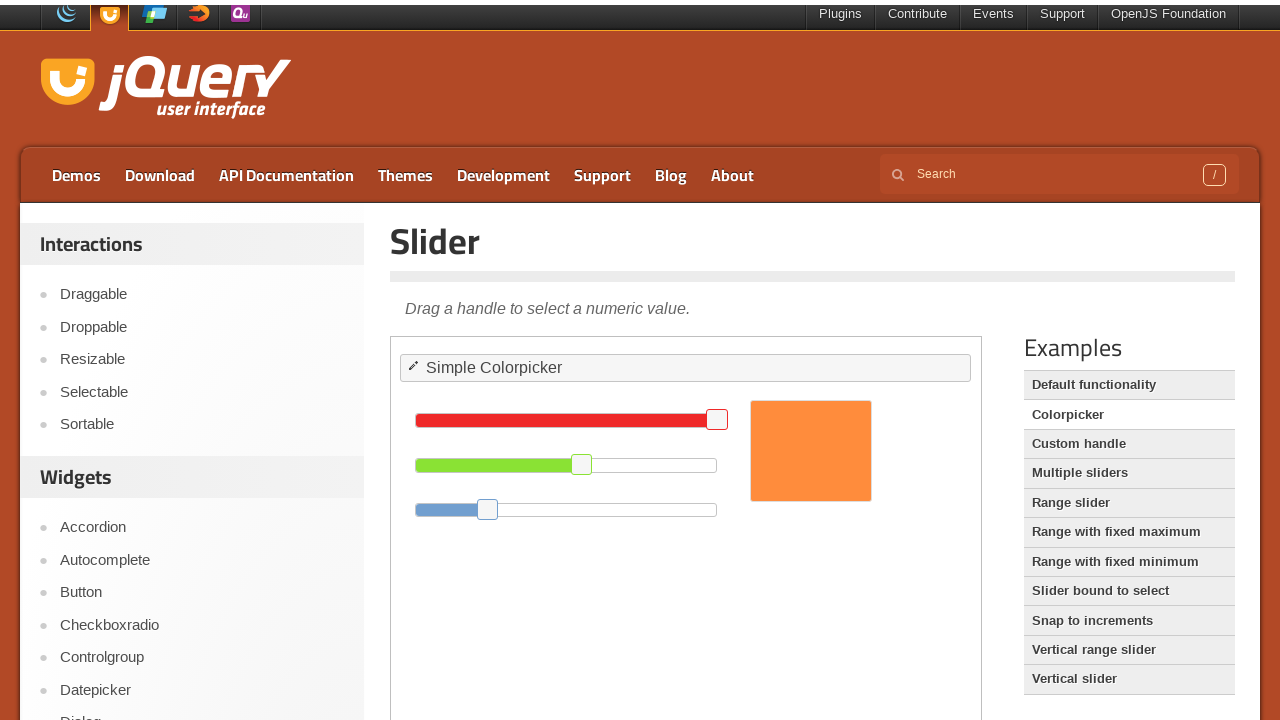

Pressed ArrowDown to navigate context menu (2nd press)
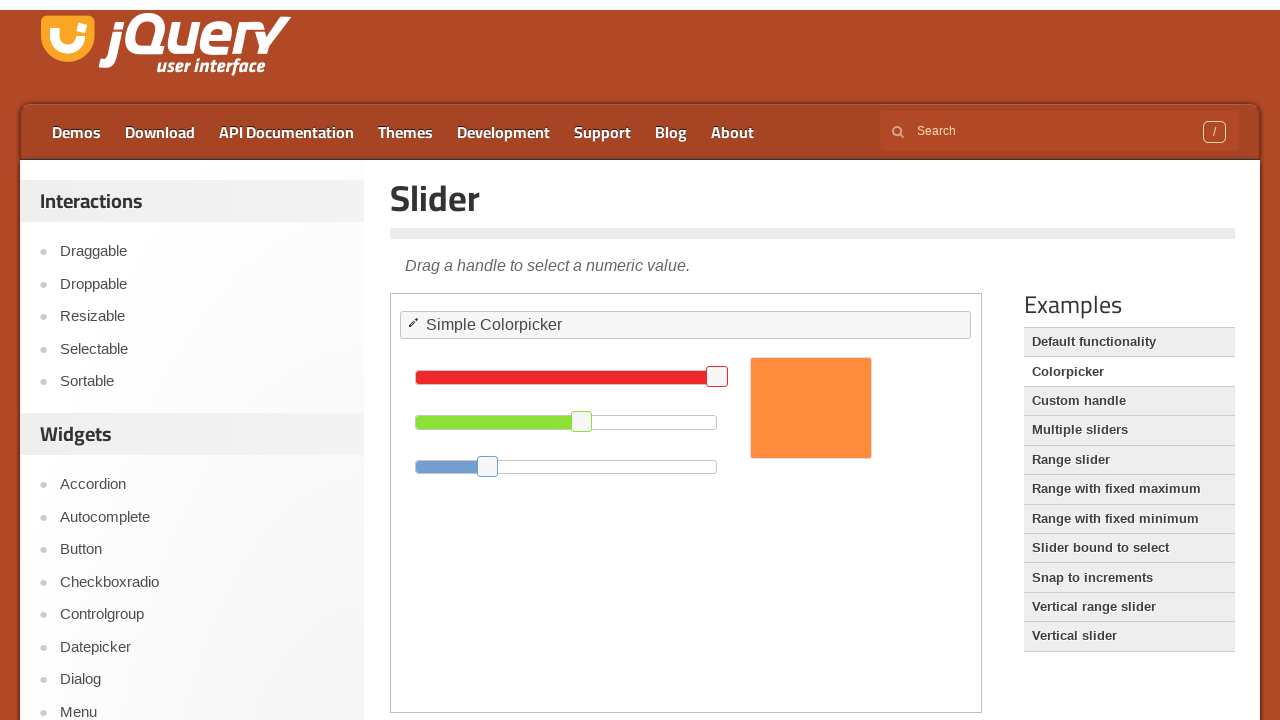

Pressed ArrowDown to navigate context menu (3rd press)
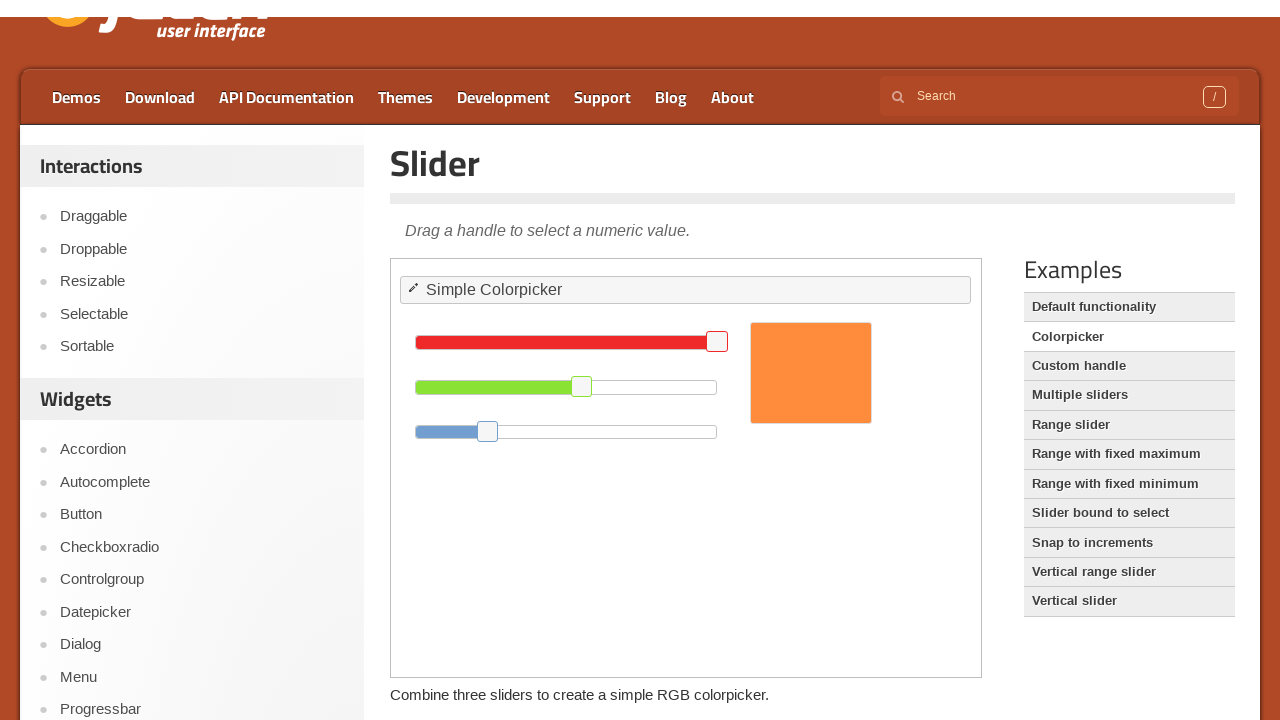

Pressed Enter to select the highlighted context menu option
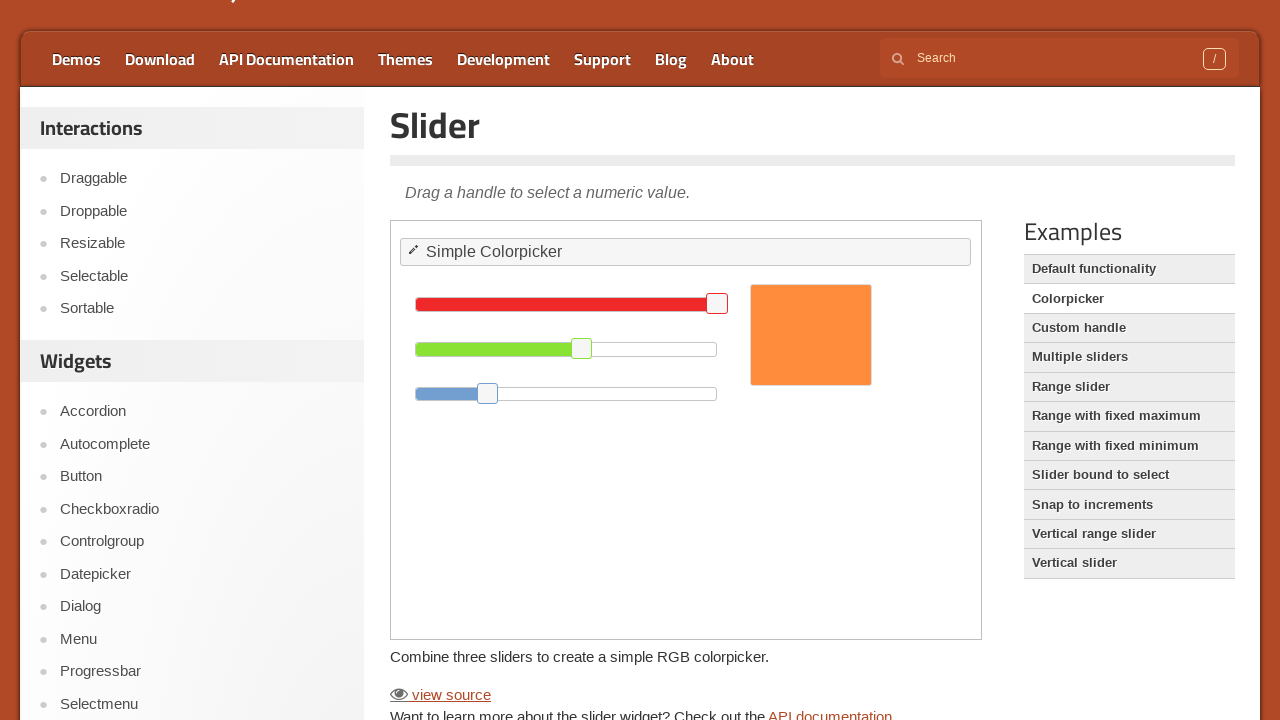

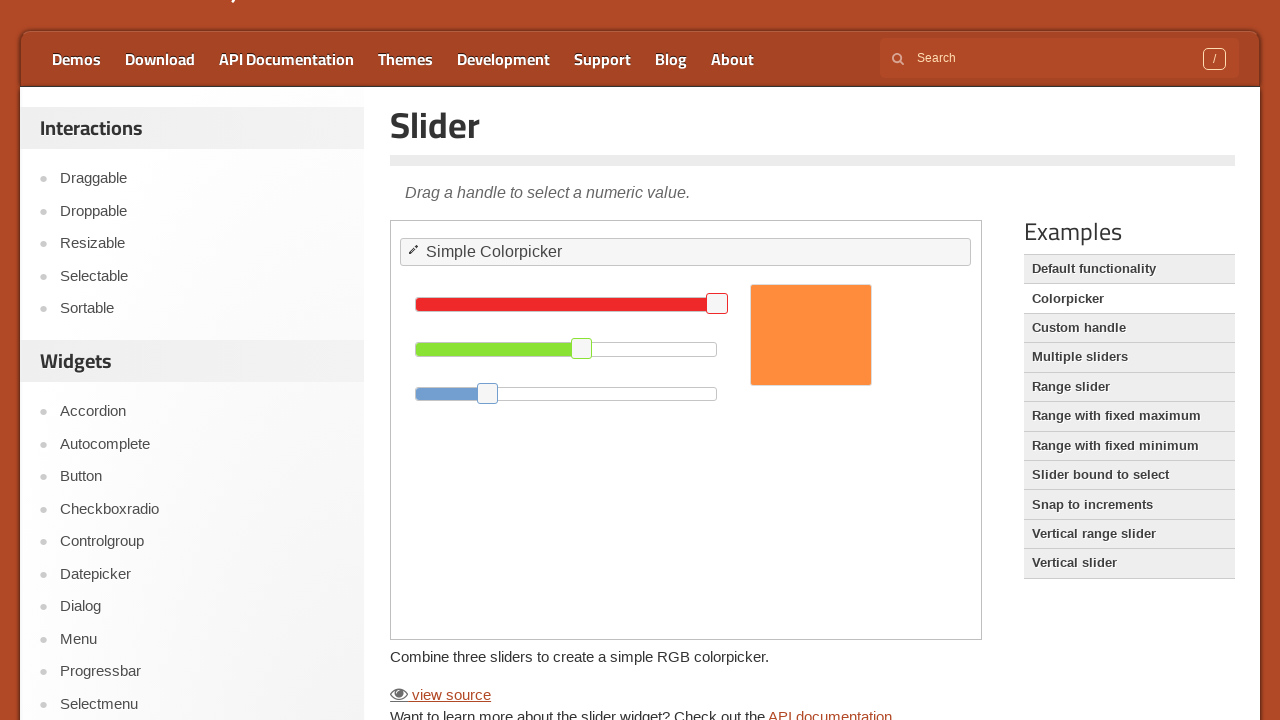